Tests adding a Samsung Galaxy S6 product to the shopping cart on the DemoBlaze e-commerce demo site, then navigates to the cart to verify the product was added correctly.

Starting URL: https://www.demoblaze.com/

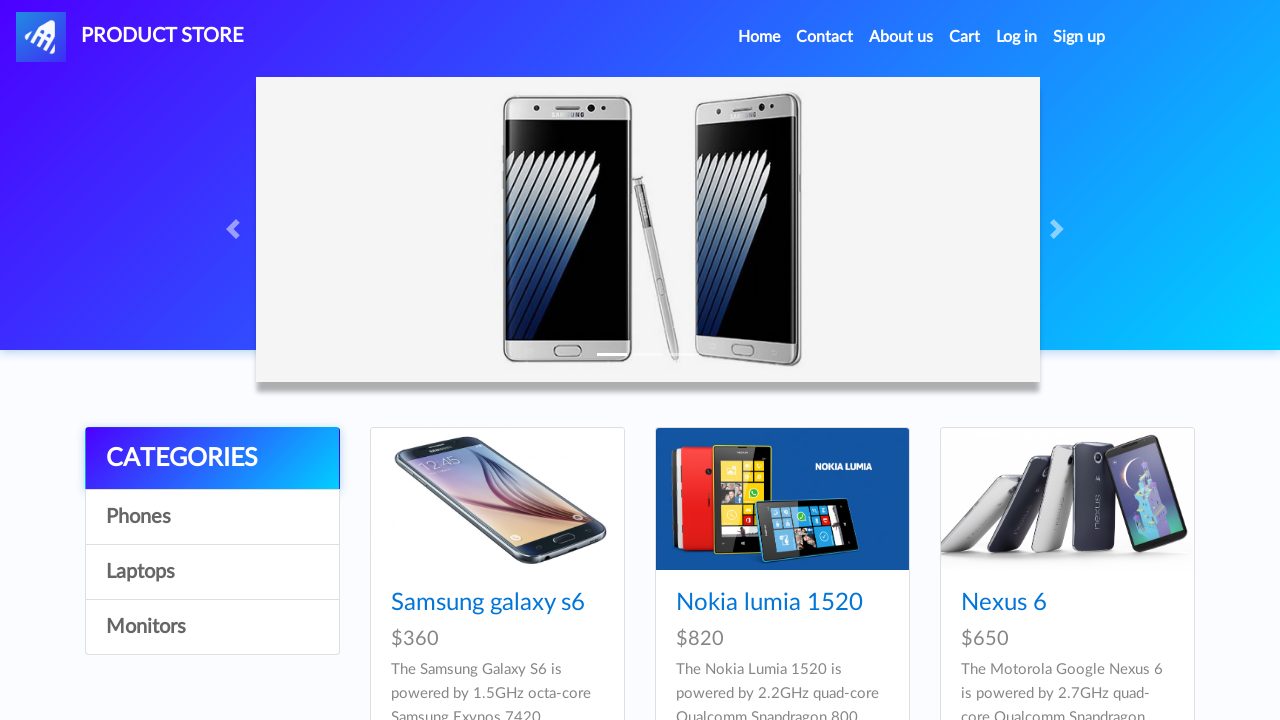

Clicked on Samsung Galaxy S6 product link at (488, 603) on text=Samsung galaxy s6
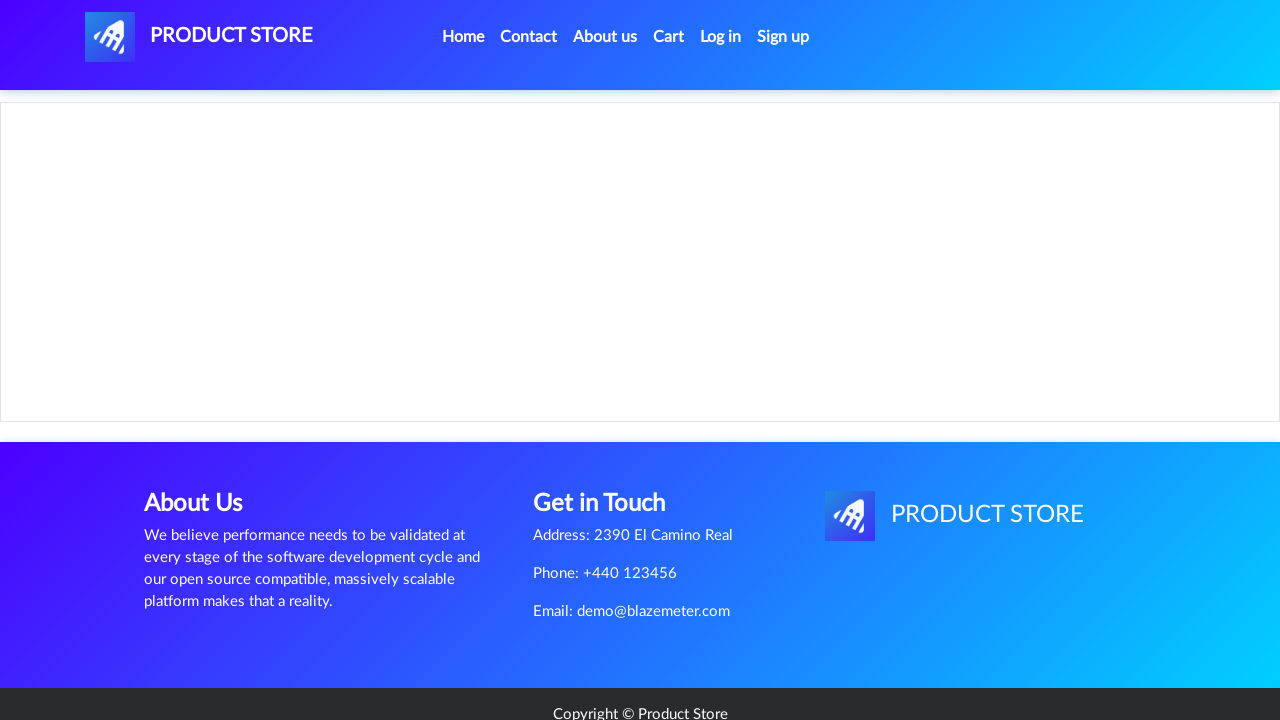

Product page loaded and 'Add to cart' button is visible
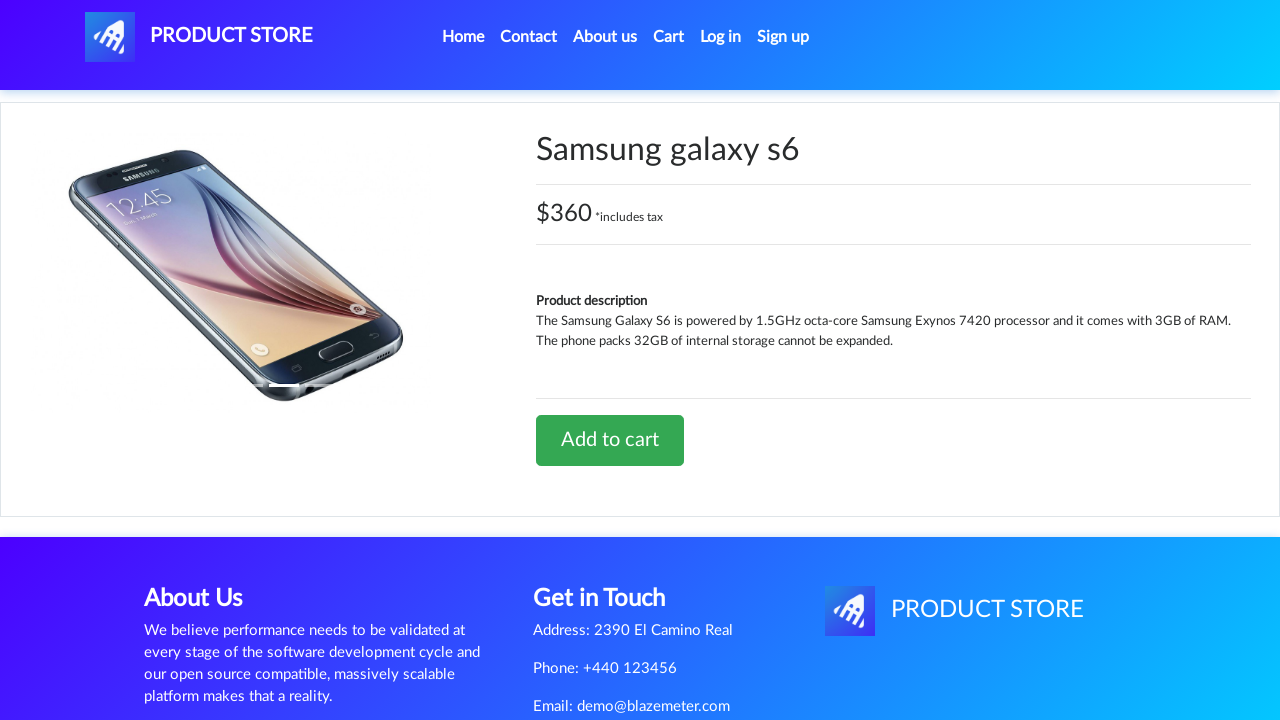

Clicked 'Add to cart' button at (610, 440) on text=Add to cart
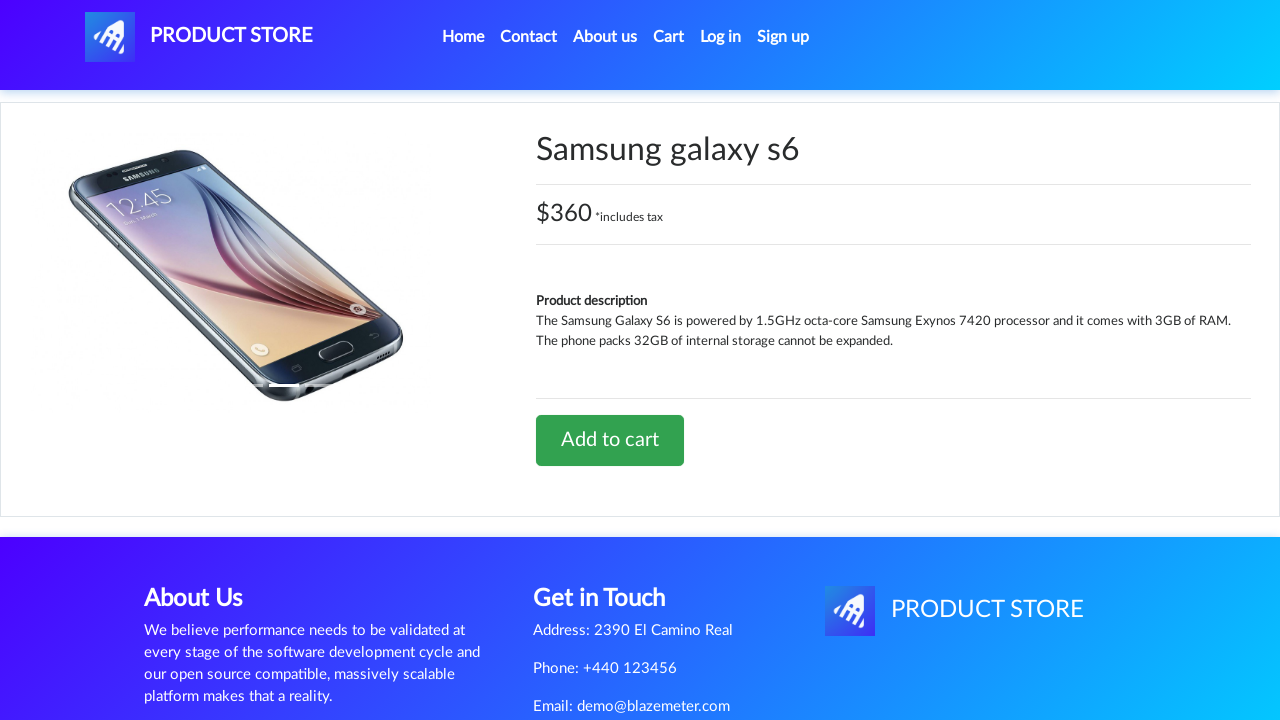

Set up dialog handler to accept alerts
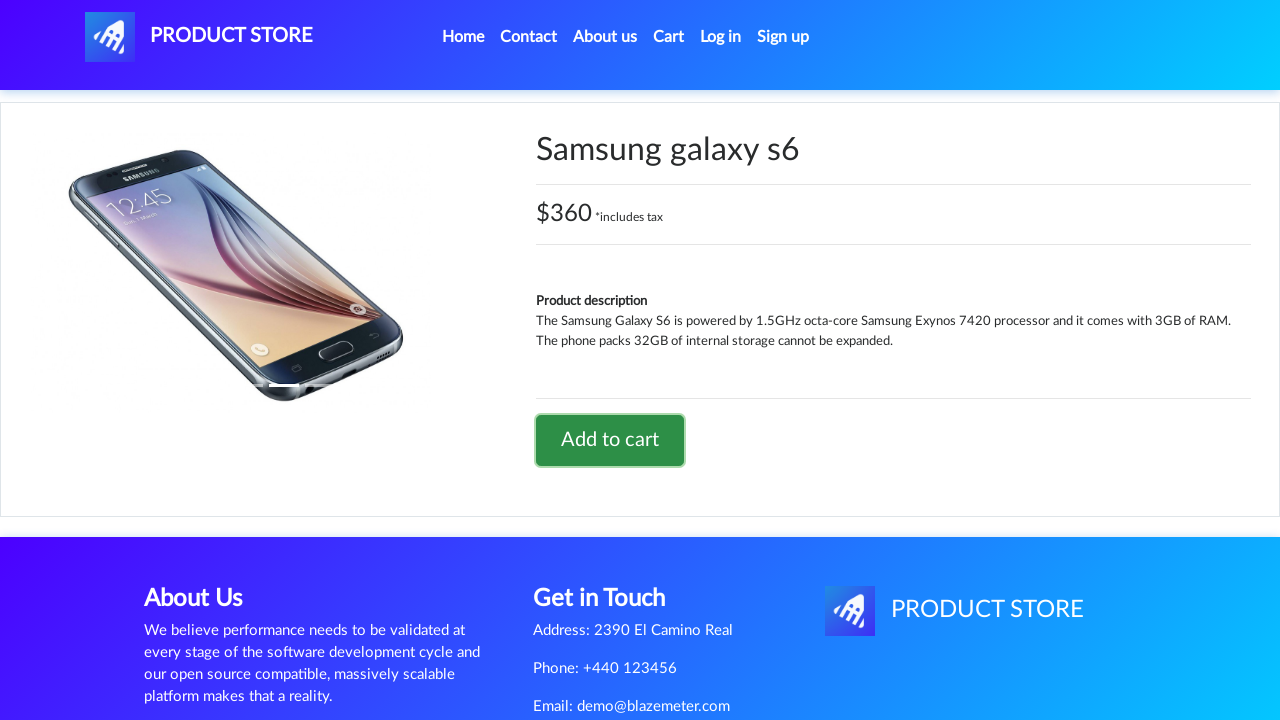

Waited for confirmation alert to appear and be accepted
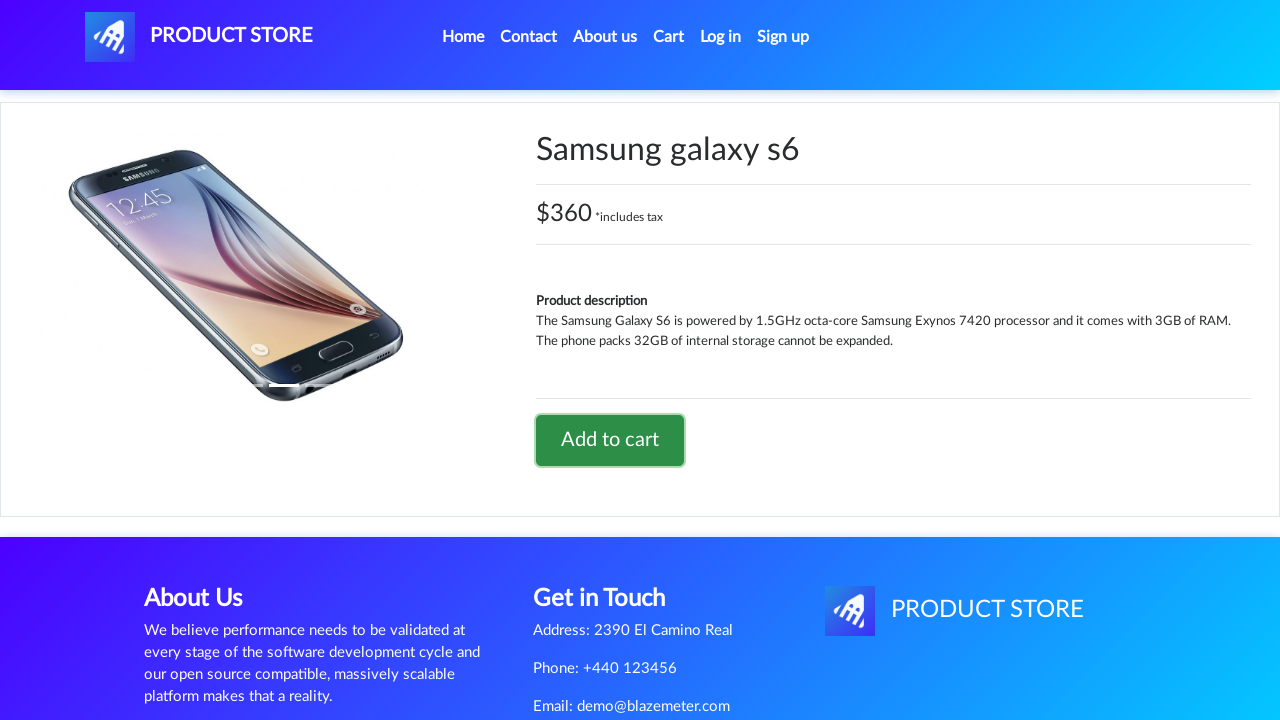

Clicked on cart button to navigate to shopping cart at (669, 37) on #cartur
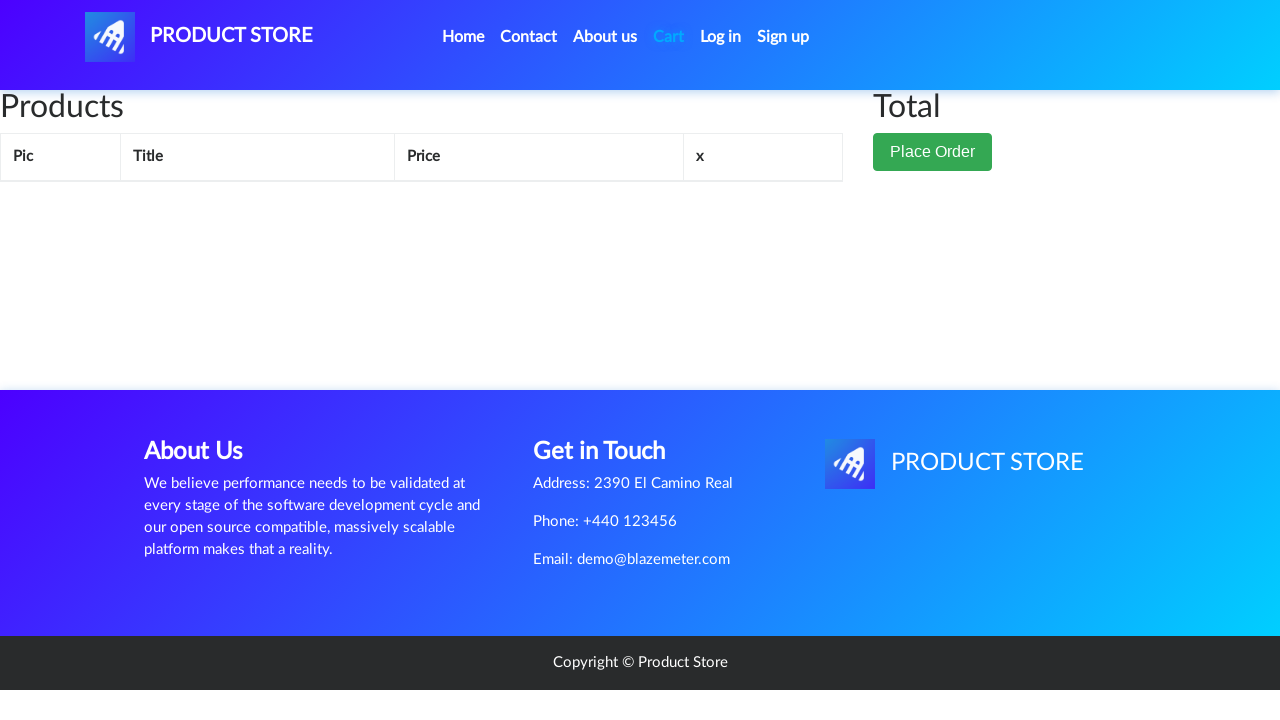

Cart page loaded and product table is visible
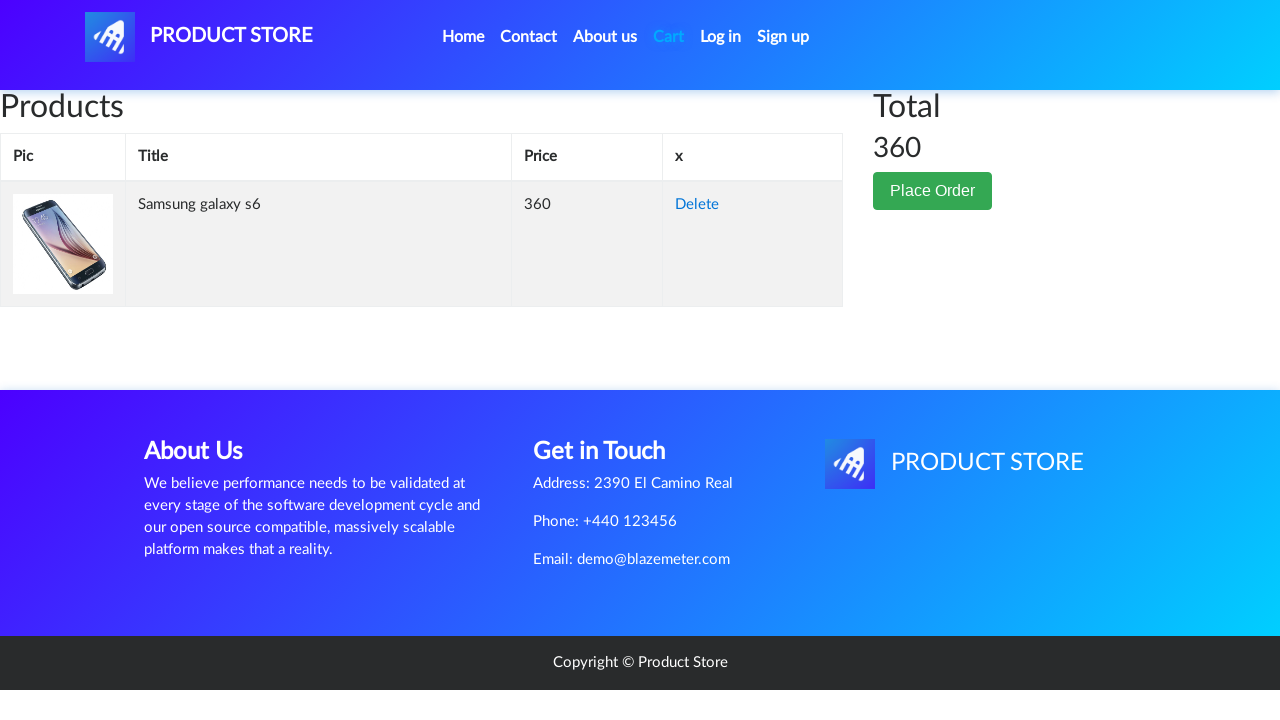

Verified Samsung Galaxy S6 product is present in shopping cart
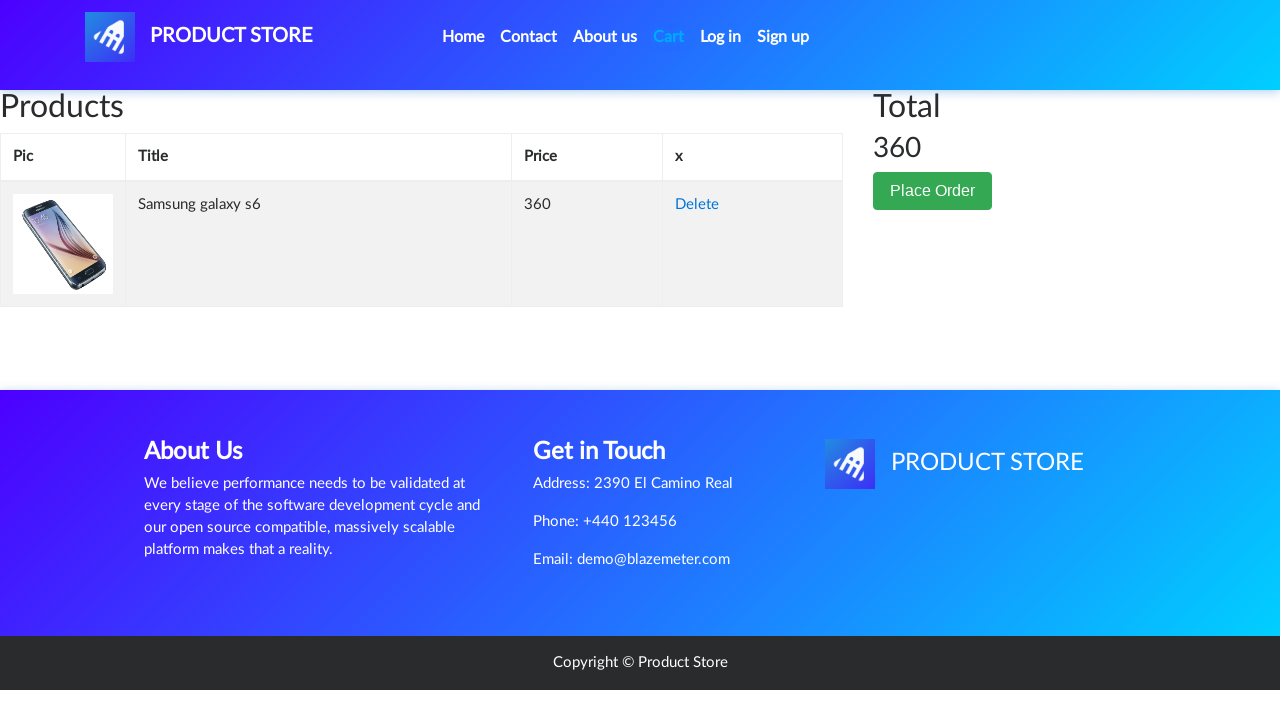

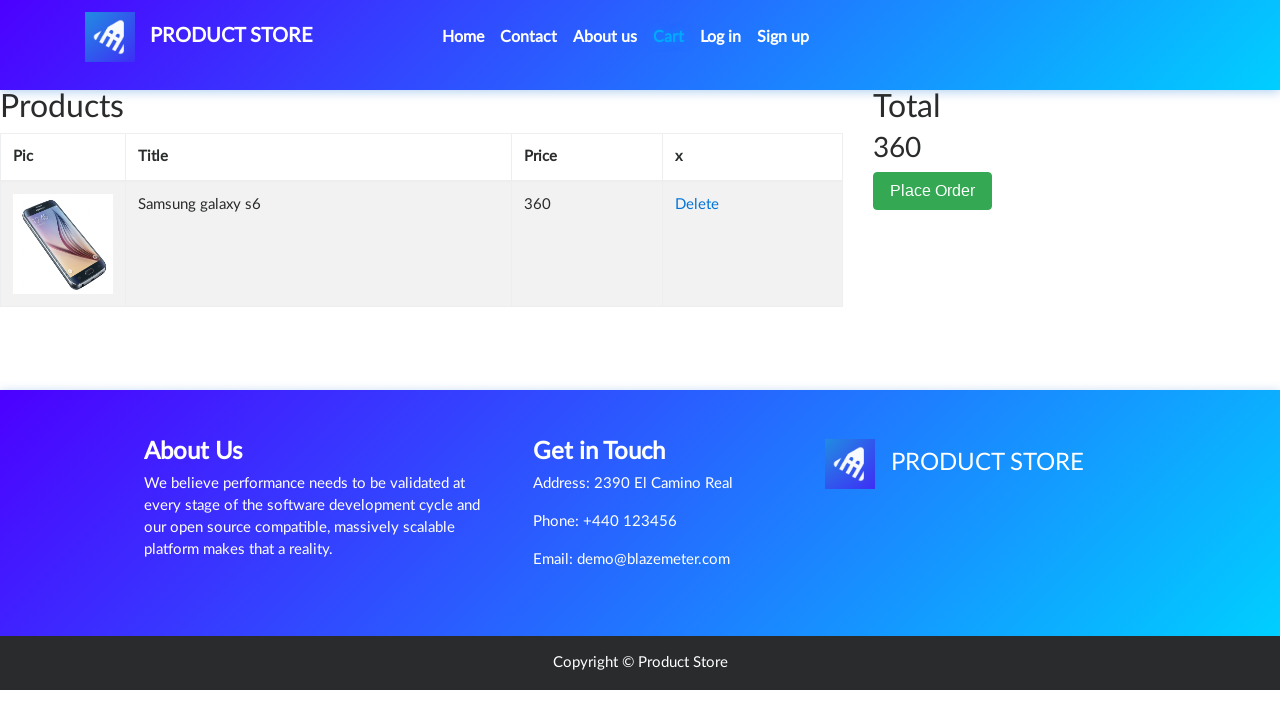